Tests iframe switching functionality on yopmail.com by entering an inbox name, navigating to that inbox, switching to the email iframe, and verifying the email content is accessible.

Starting URL: https://yopmail.com

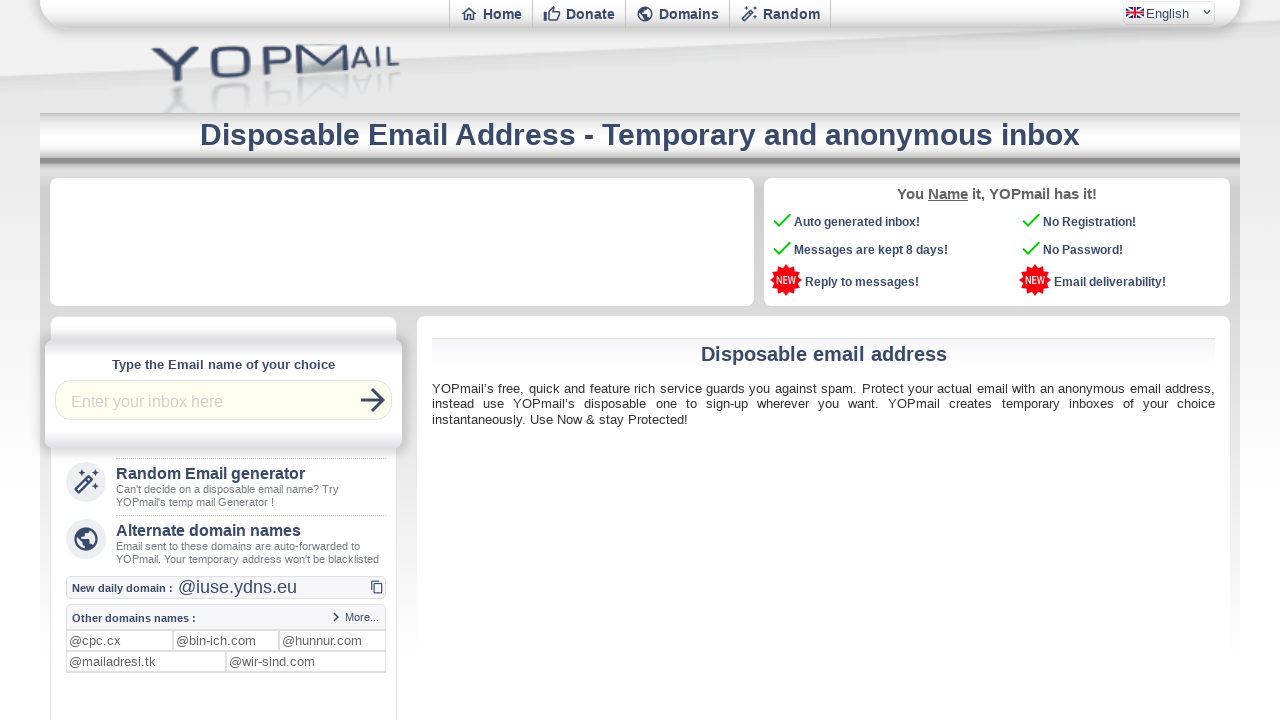

Waited for inbox name field to be visible
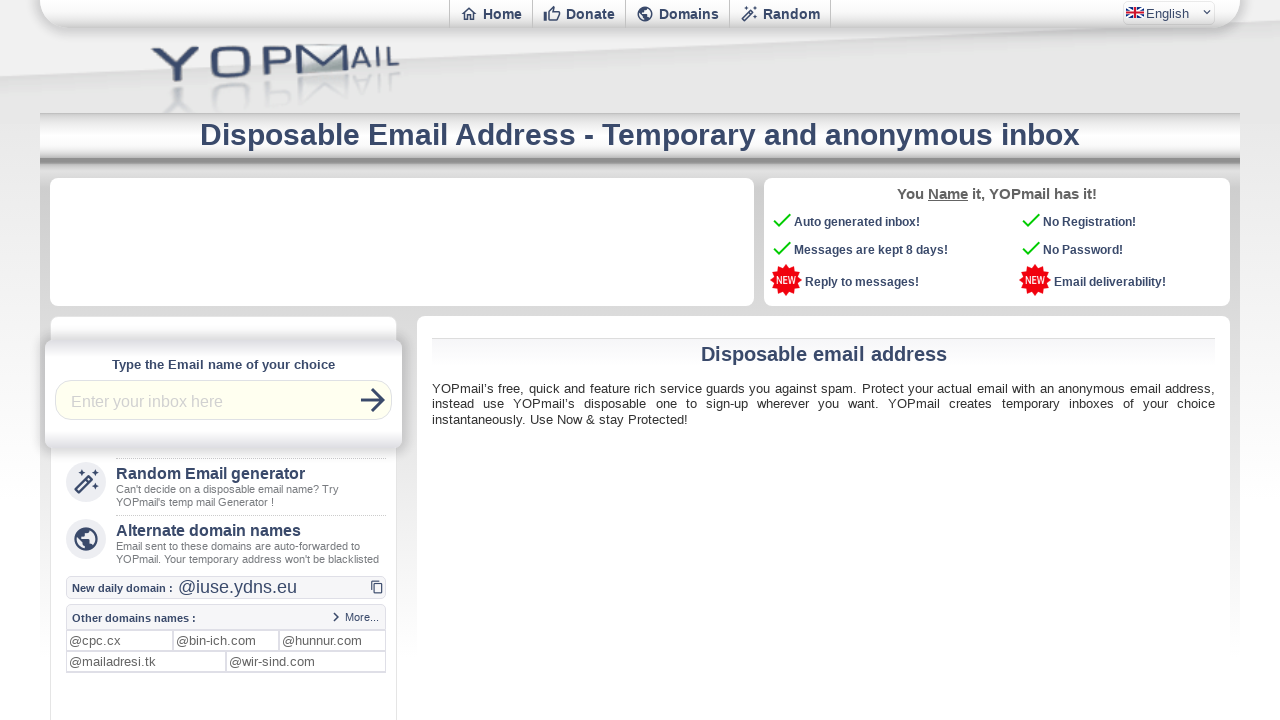

Filled inbox name field with 'automationtest' on #login
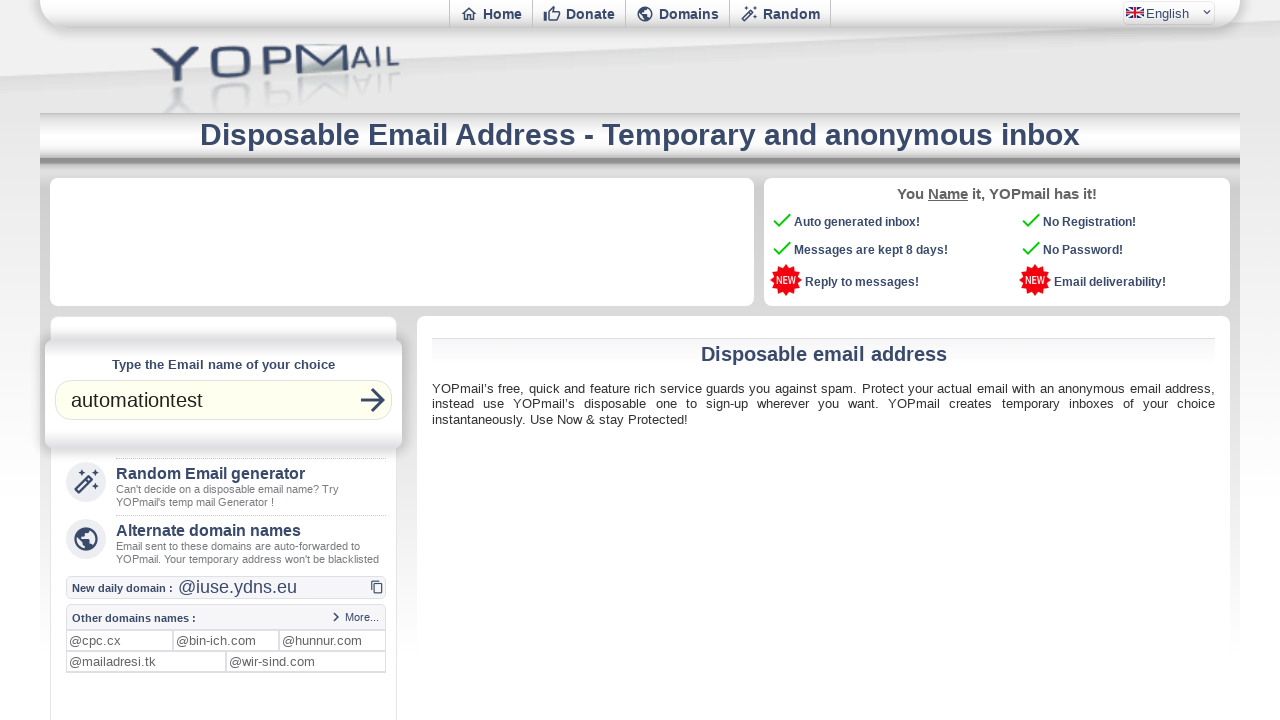

Clicked button to access the inbox at (373, 400) on button.md
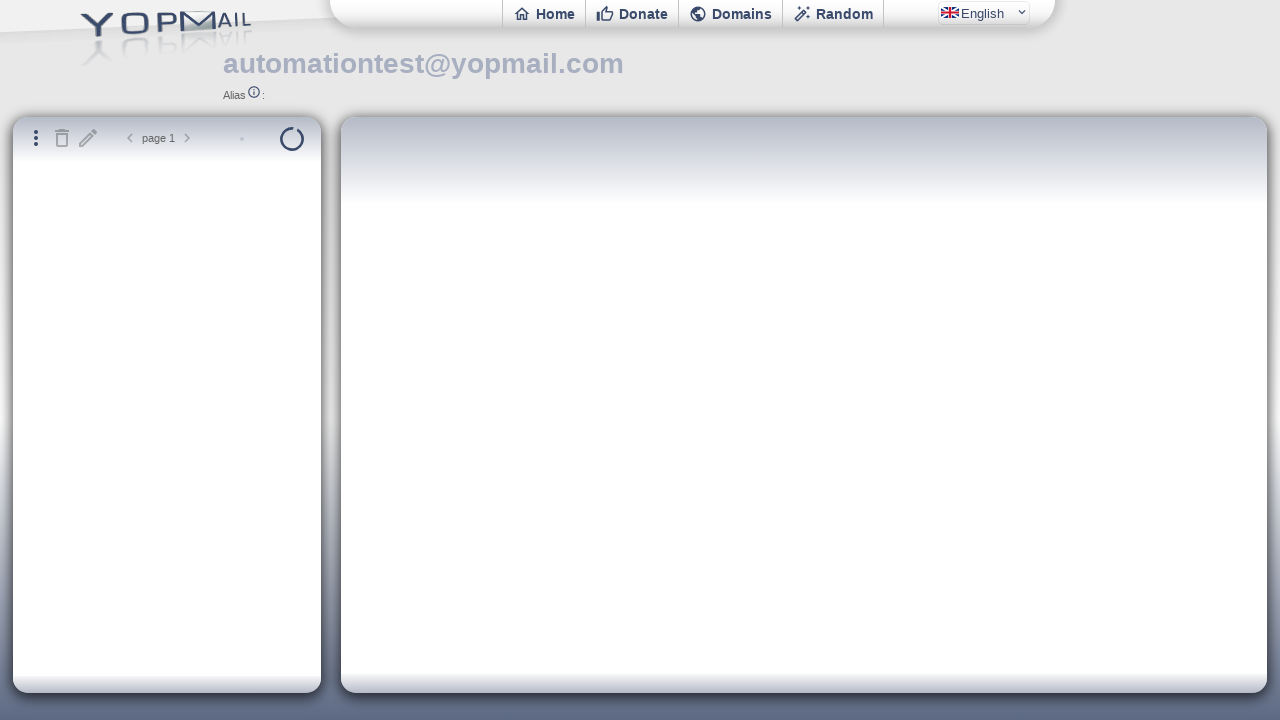

Waited for email iframe to load
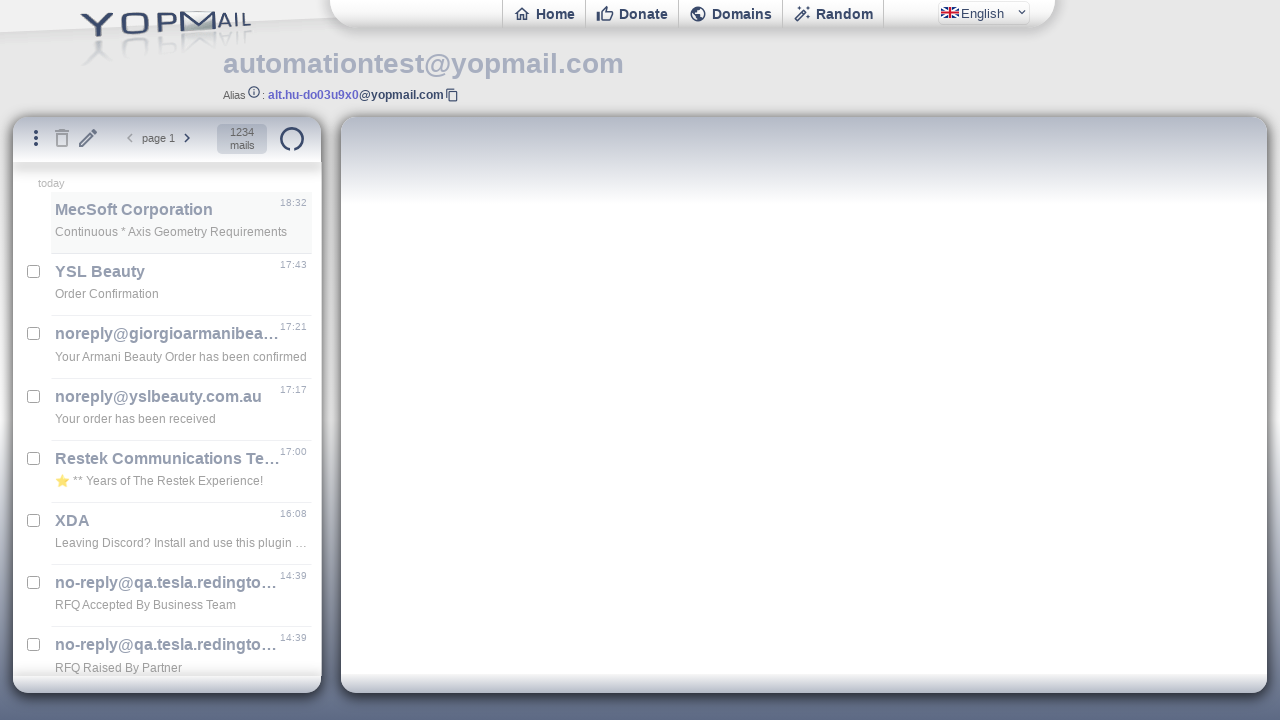

Switched to email iframe
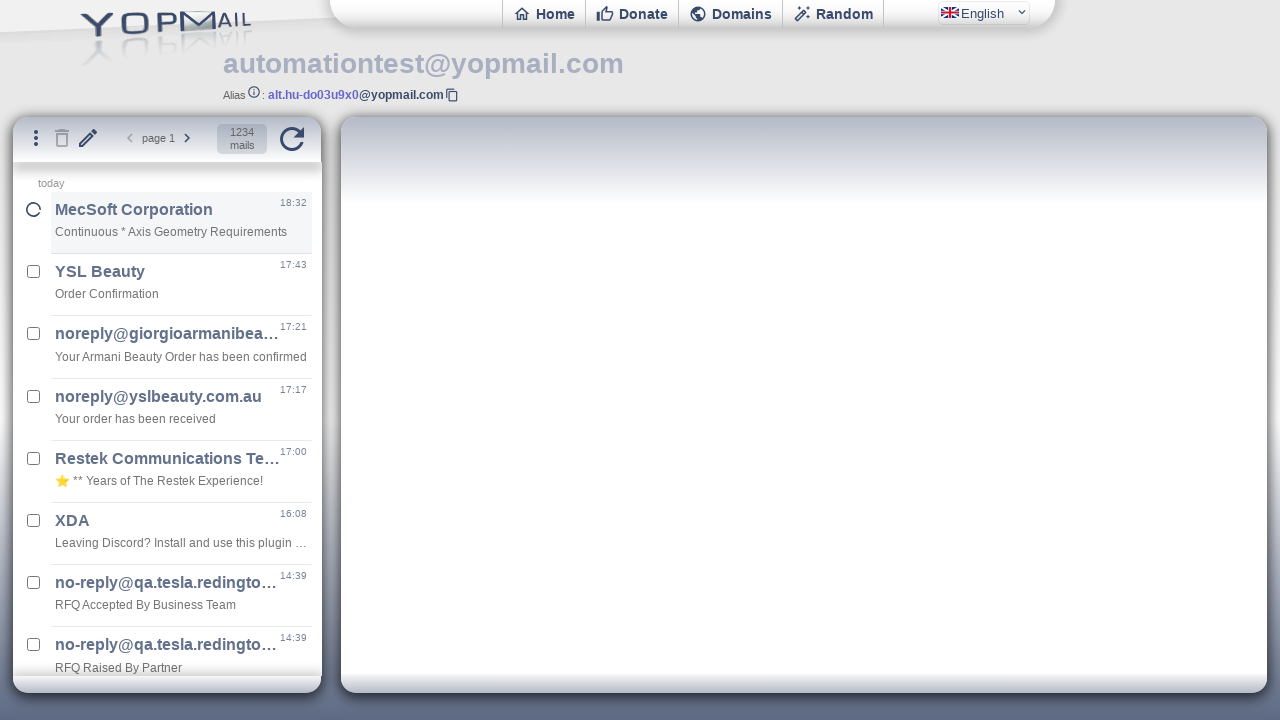

Email content is now visible within the iframe
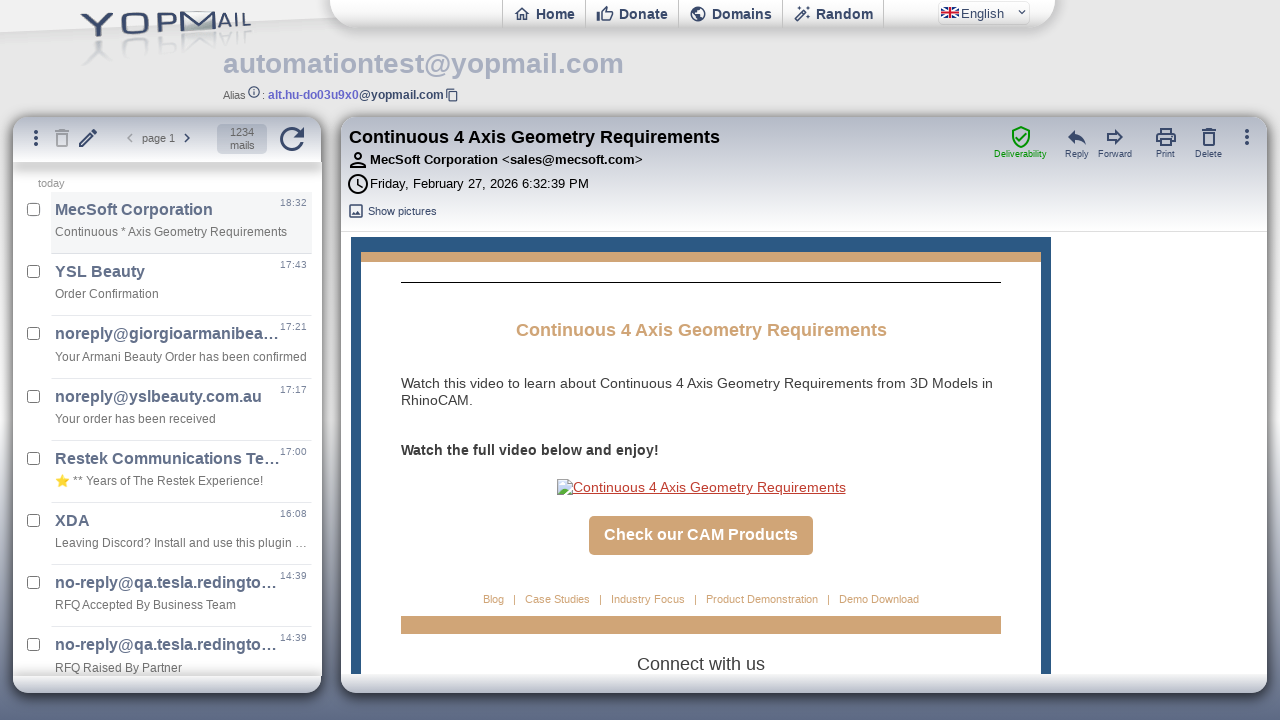

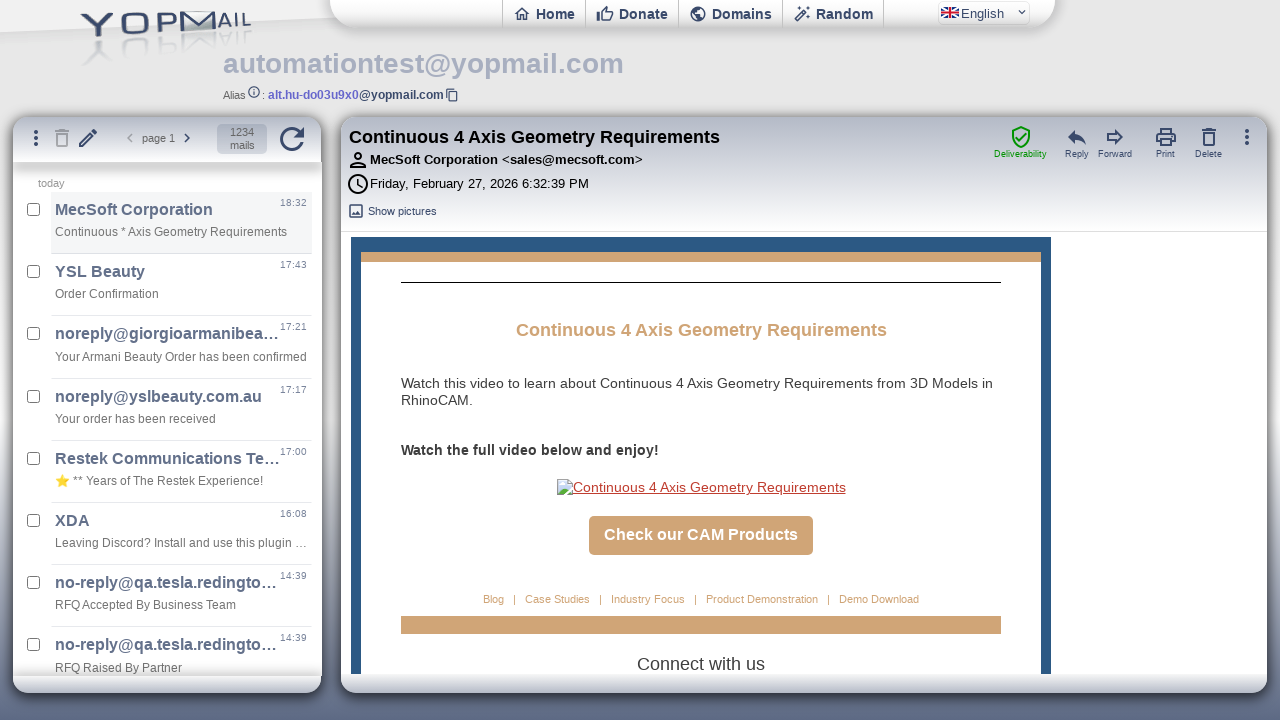